Tests JavaScript information alert by clicking a button that triggers an alert, accepting it, and verifying the success message is displayed.

Starting URL: https://loopcamp.vercel.app/javascript-alerts.html

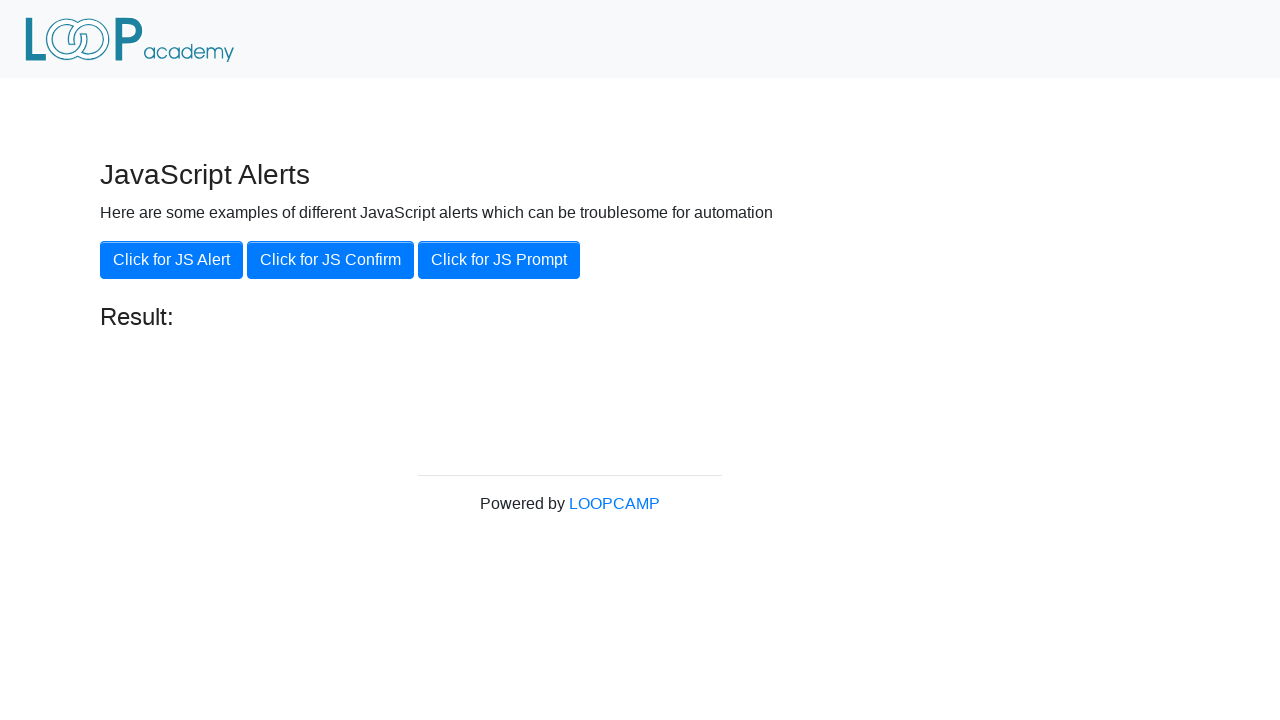

Clicked 'Click for JS Alert' button to trigger information alert at (172, 260) on xpath=//button[text()='Click for JS Alert']
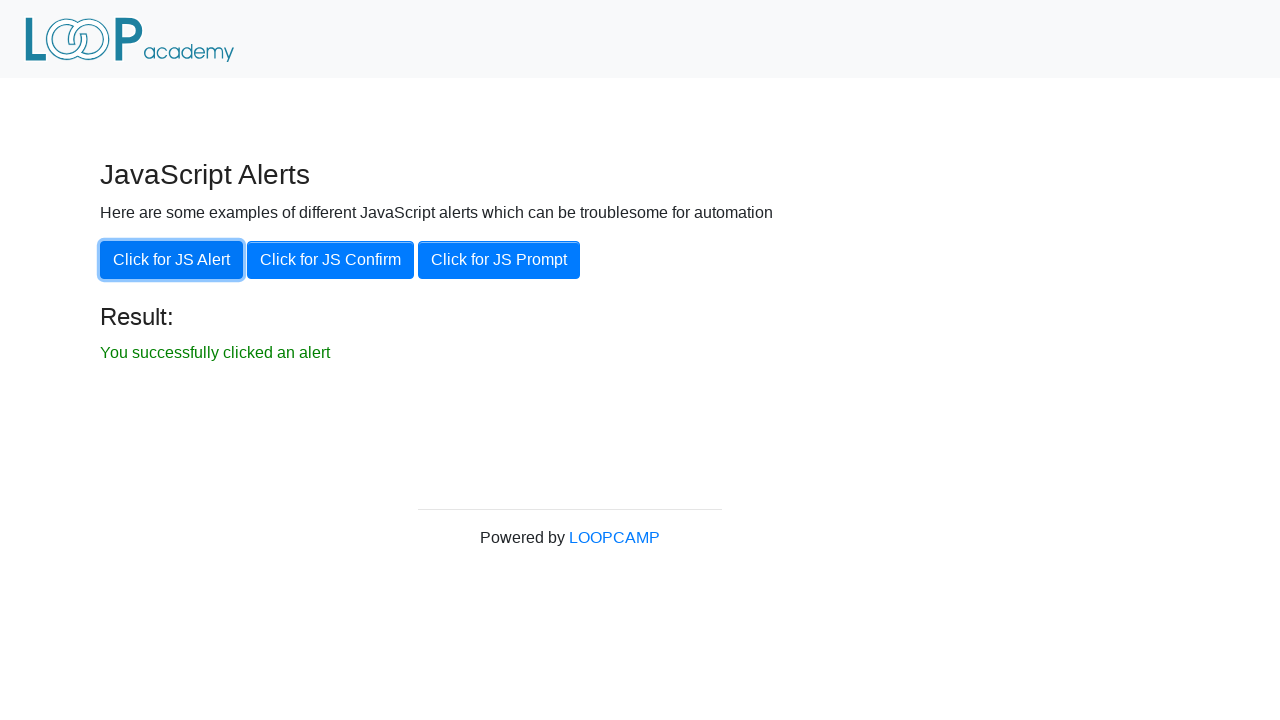

Set up dialog handler to accept the alert
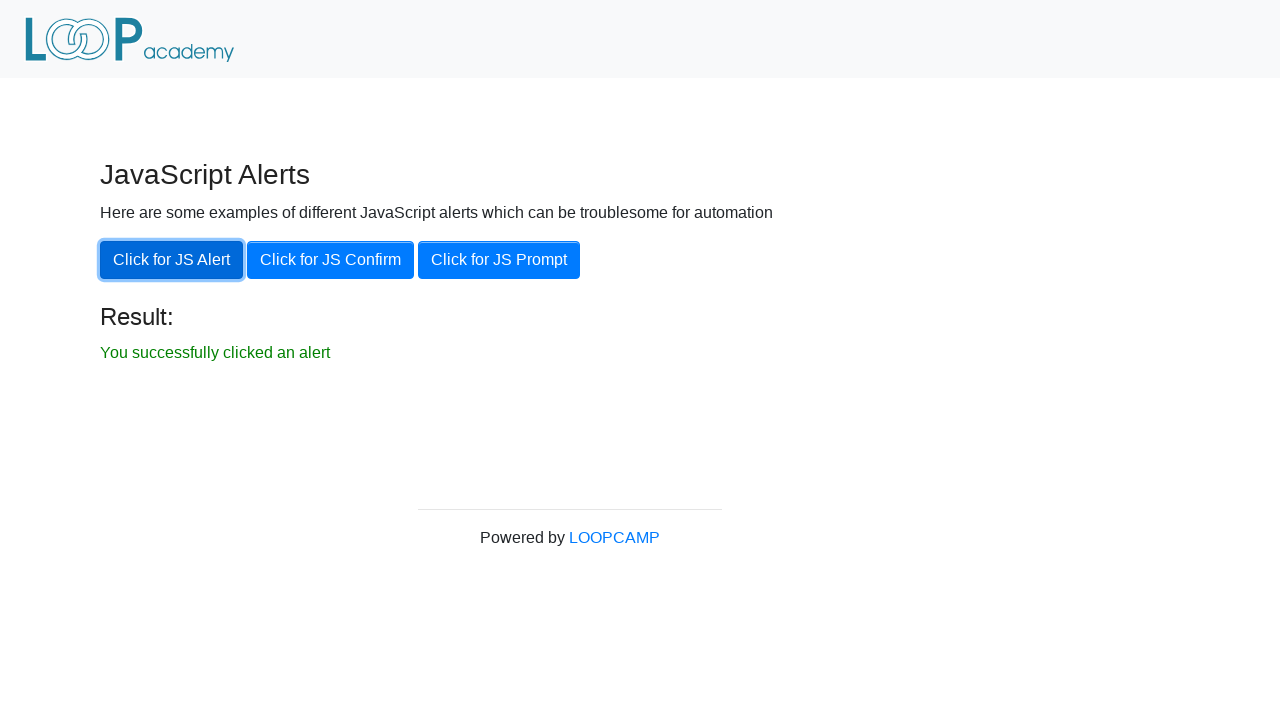

Waited for result message to appear
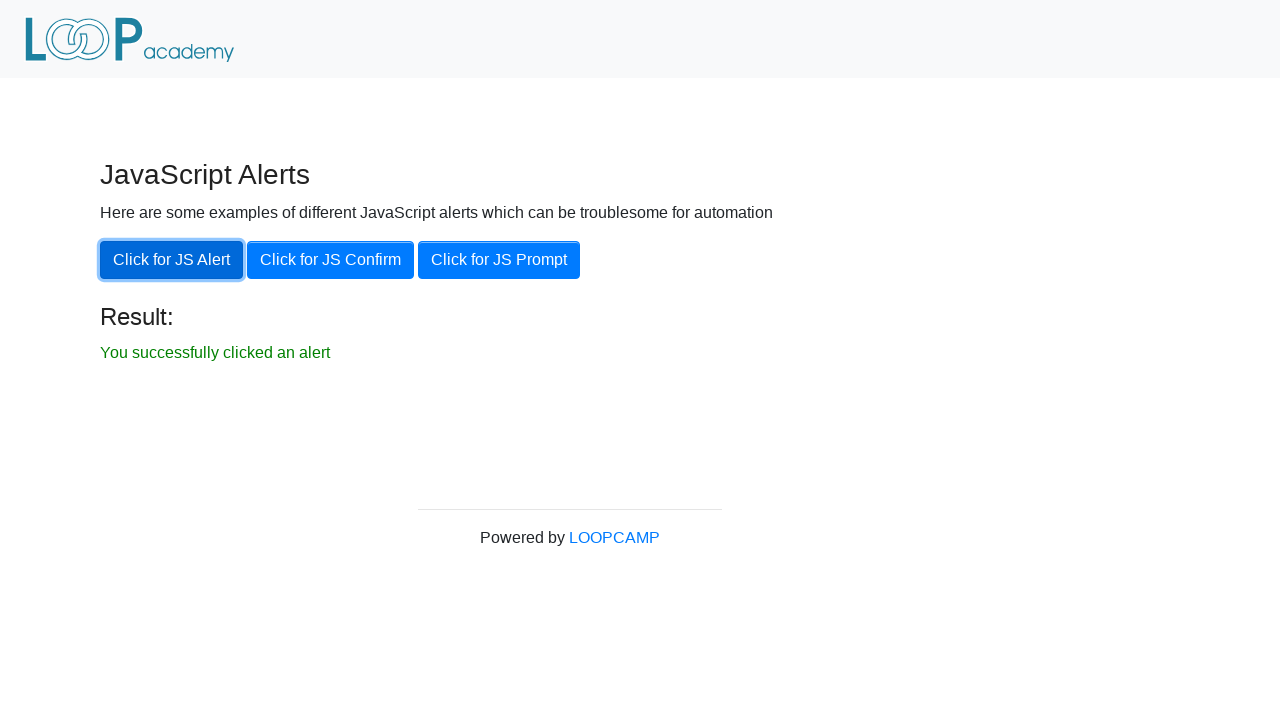

Retrieved result message text
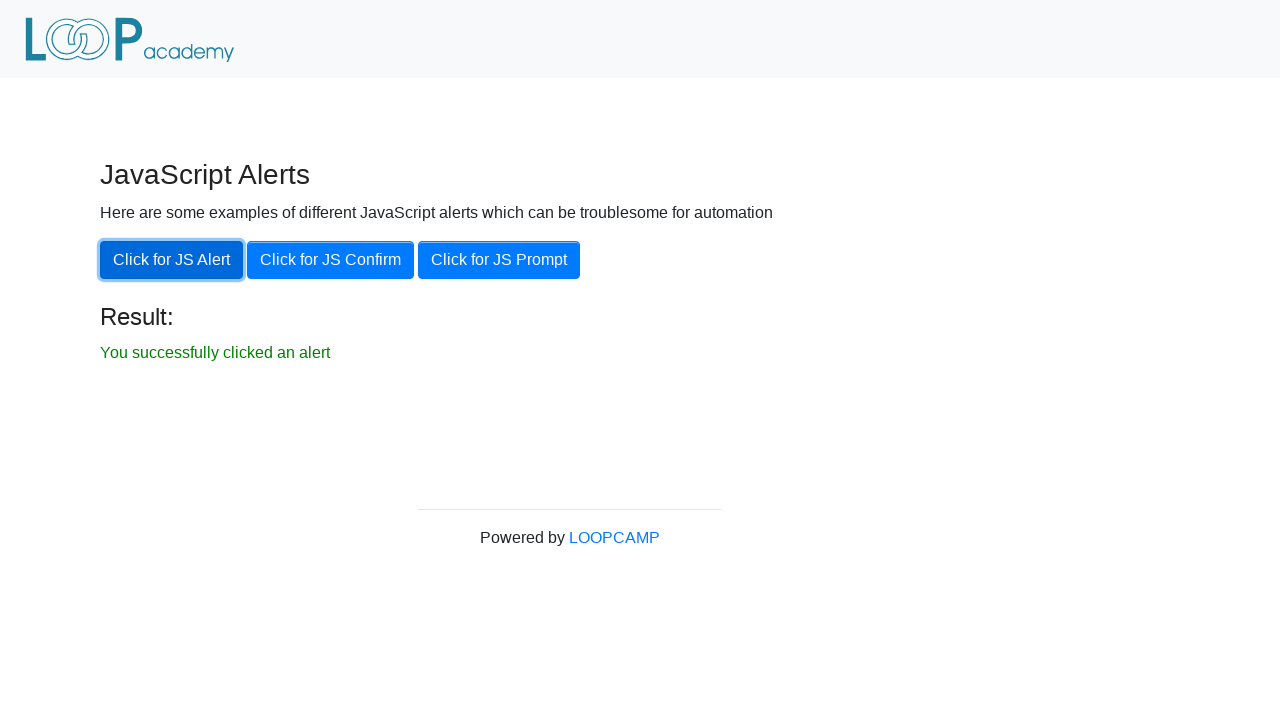

Verified success message: 'You successfully clicked an alert'
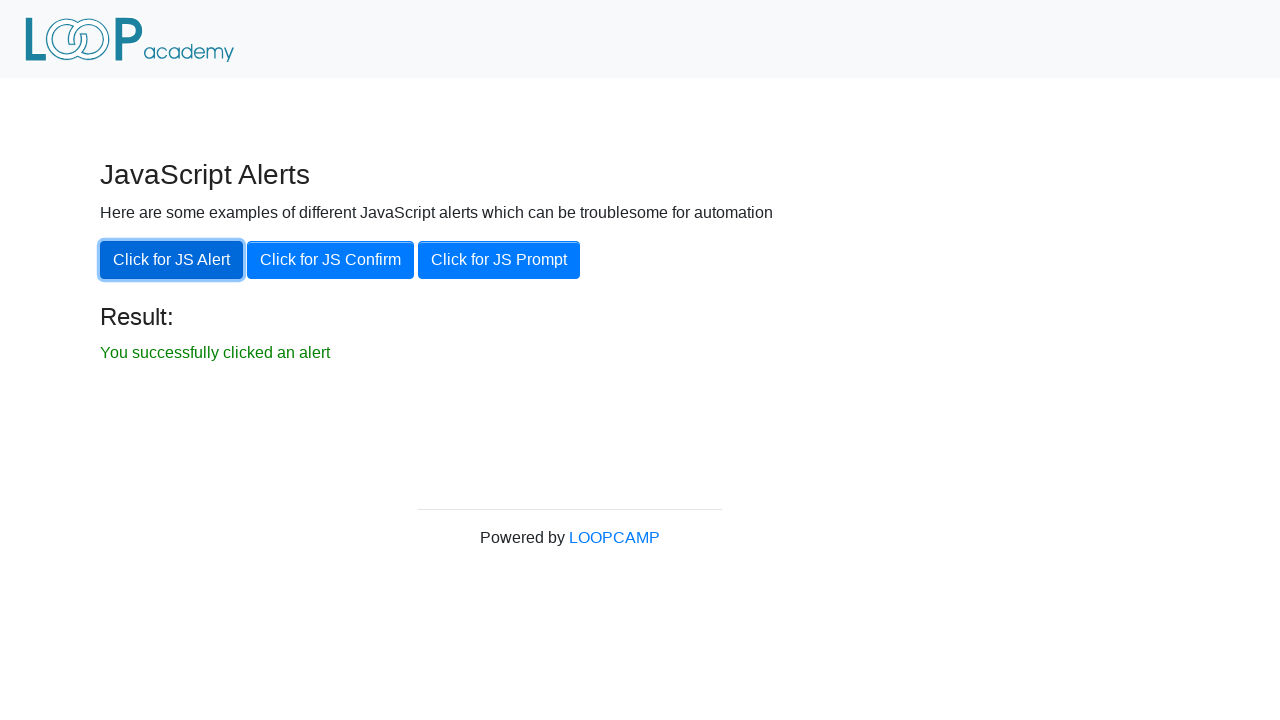

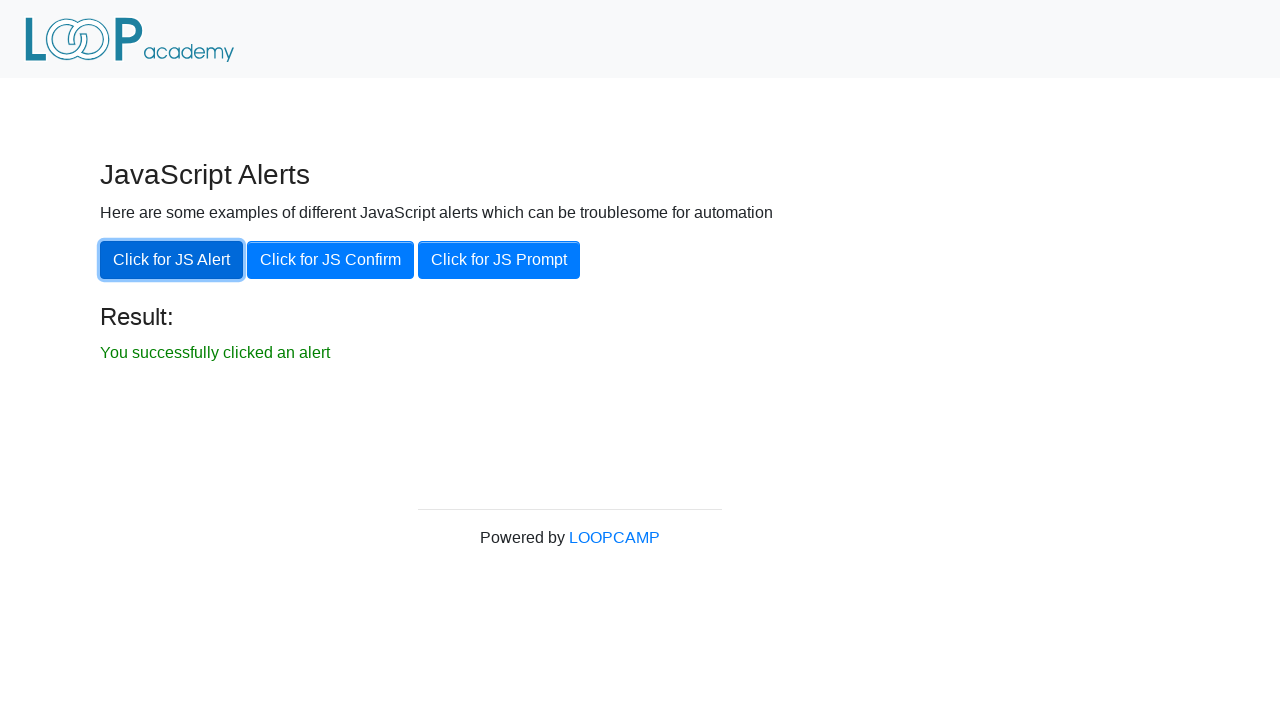